Tests that entering an invalid phone number format shows a validation error

Starting URL: https://alada.vn/tai-khoan/dang-ky.html

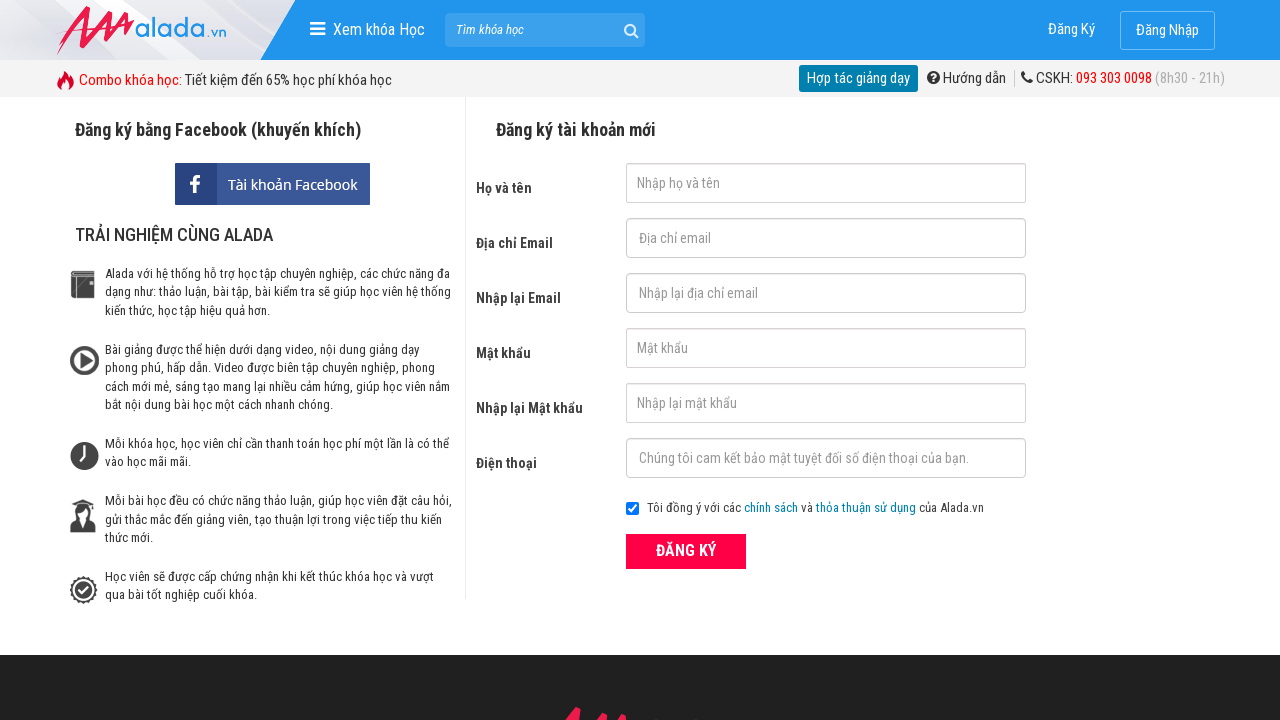

Filled in name field with 'Bui Minh Duc' on //input[@id='txtFirstname']
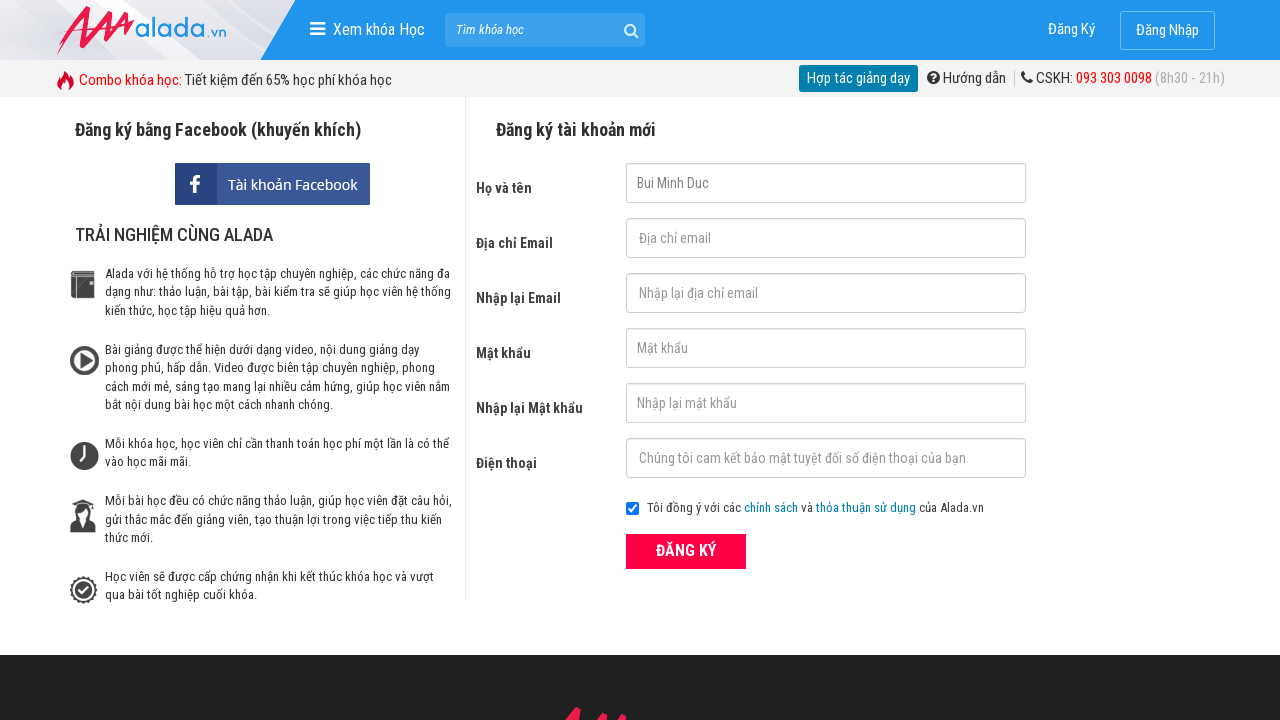

Filled in email field with 'buiminhduc@example.com' on //input[@id='txtEmail']
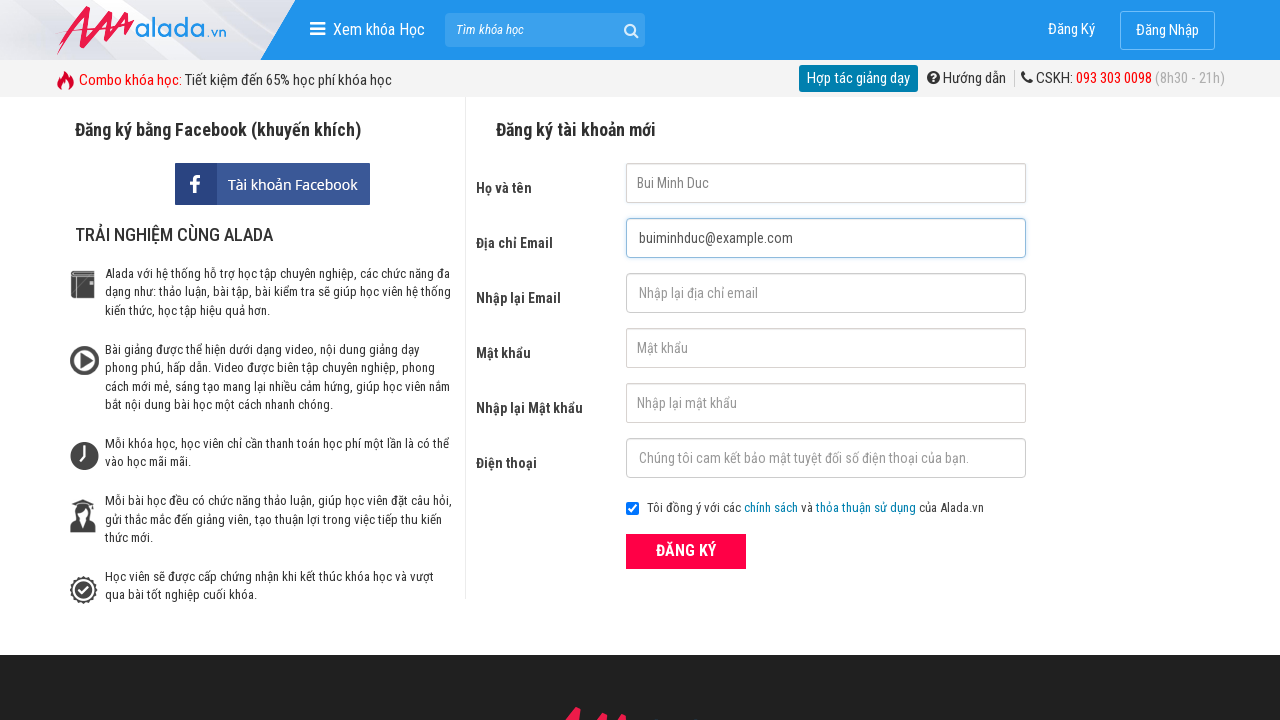

Filled in confirm email field with 'buiminhduc@example.com' on //input[@id='txtCEmail']
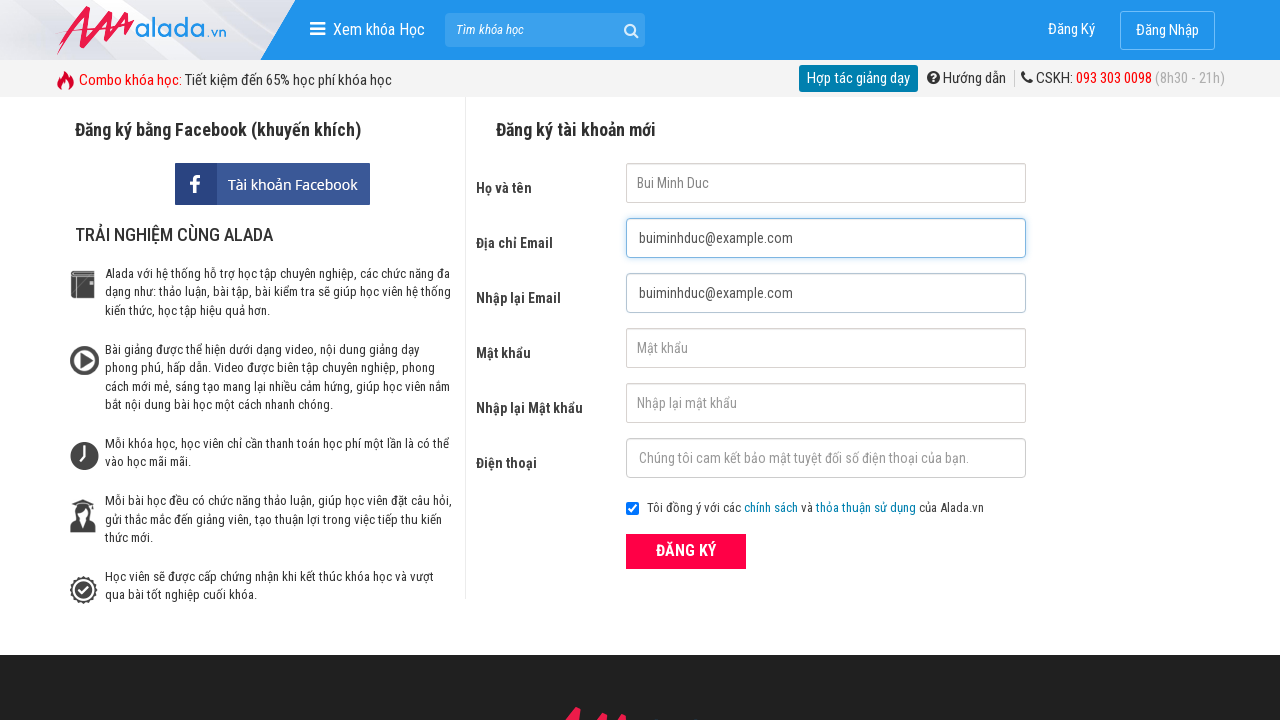

Filled in password field with 'validpass99' on //input[@id='txtPassword']
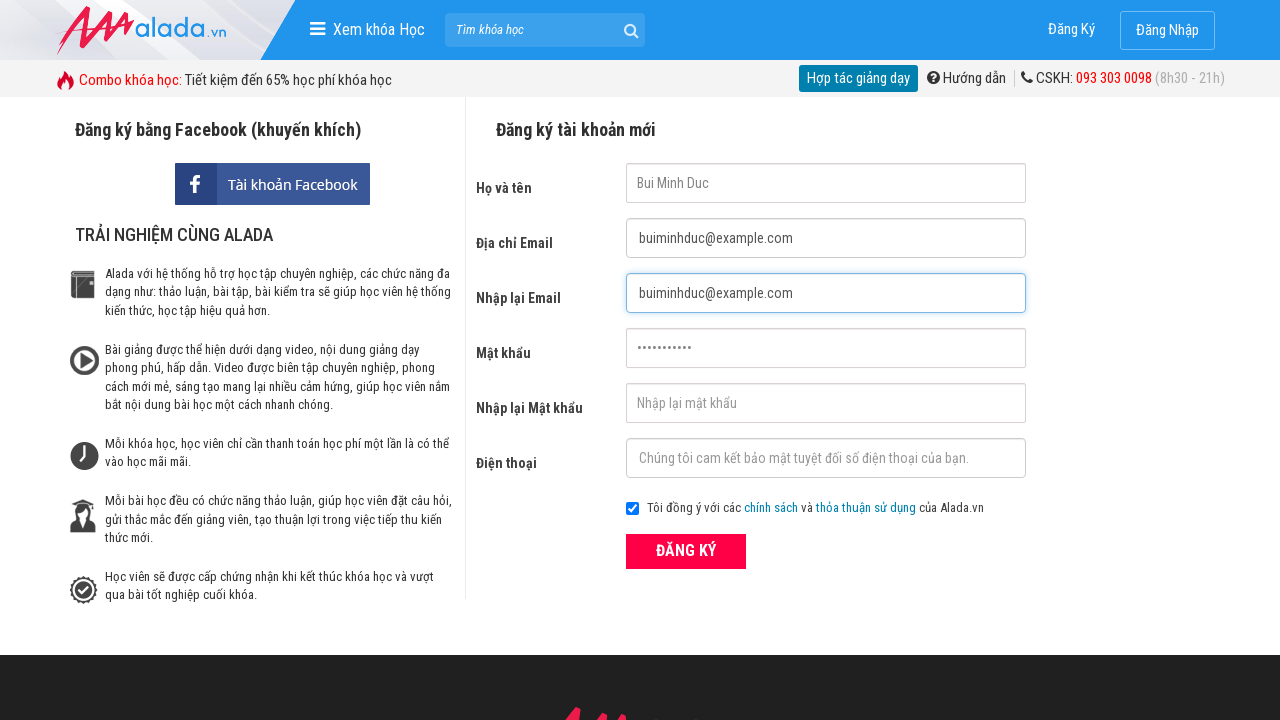

Filled in confirm password field with 'validpass99' on //input[@id='txtCPassword']
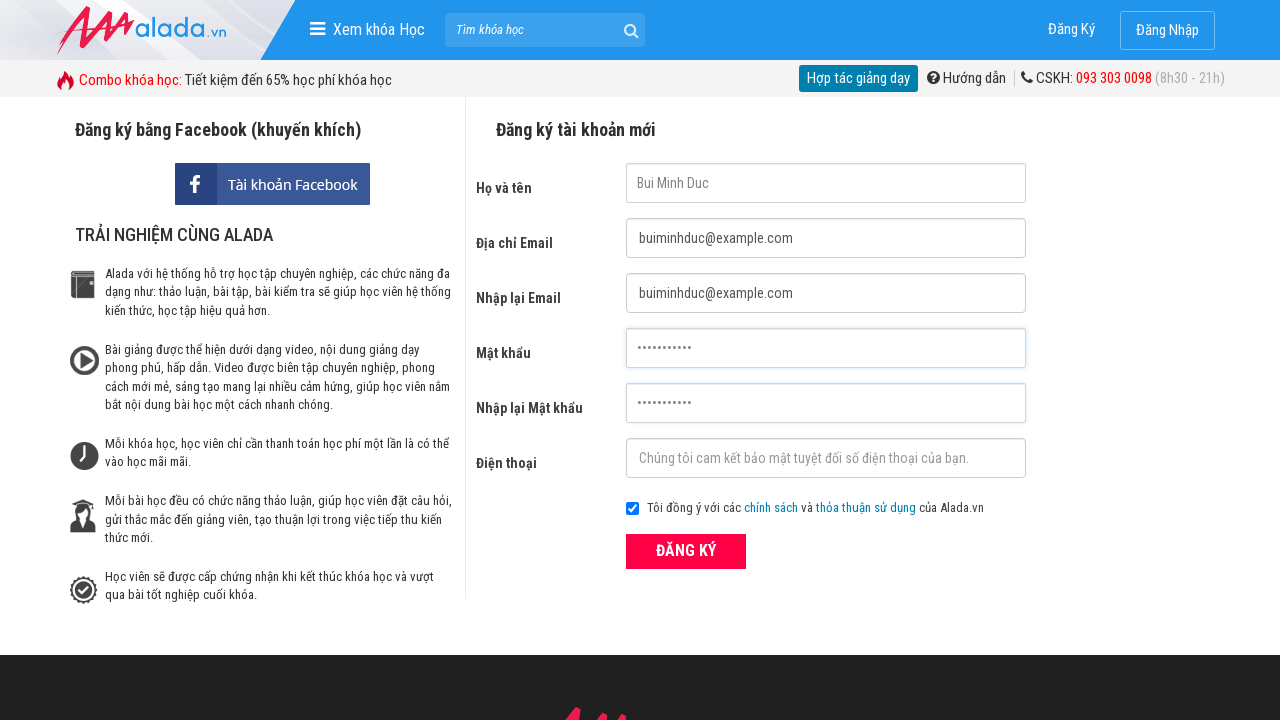

Filled in phone field with invalid format '113645067281' on //input[@id='txtPhone']
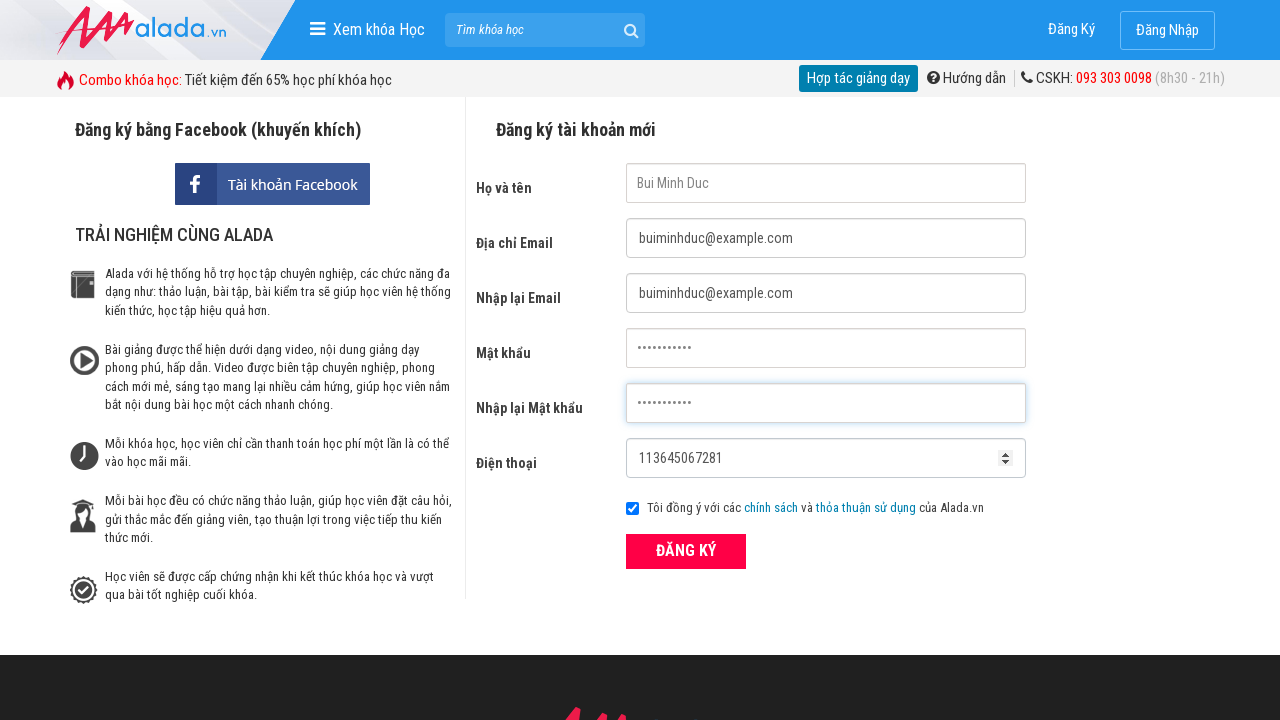

Clicked submit button to register at (686, 551) on xpath=//button[@class='btn_pink_sm fs16']
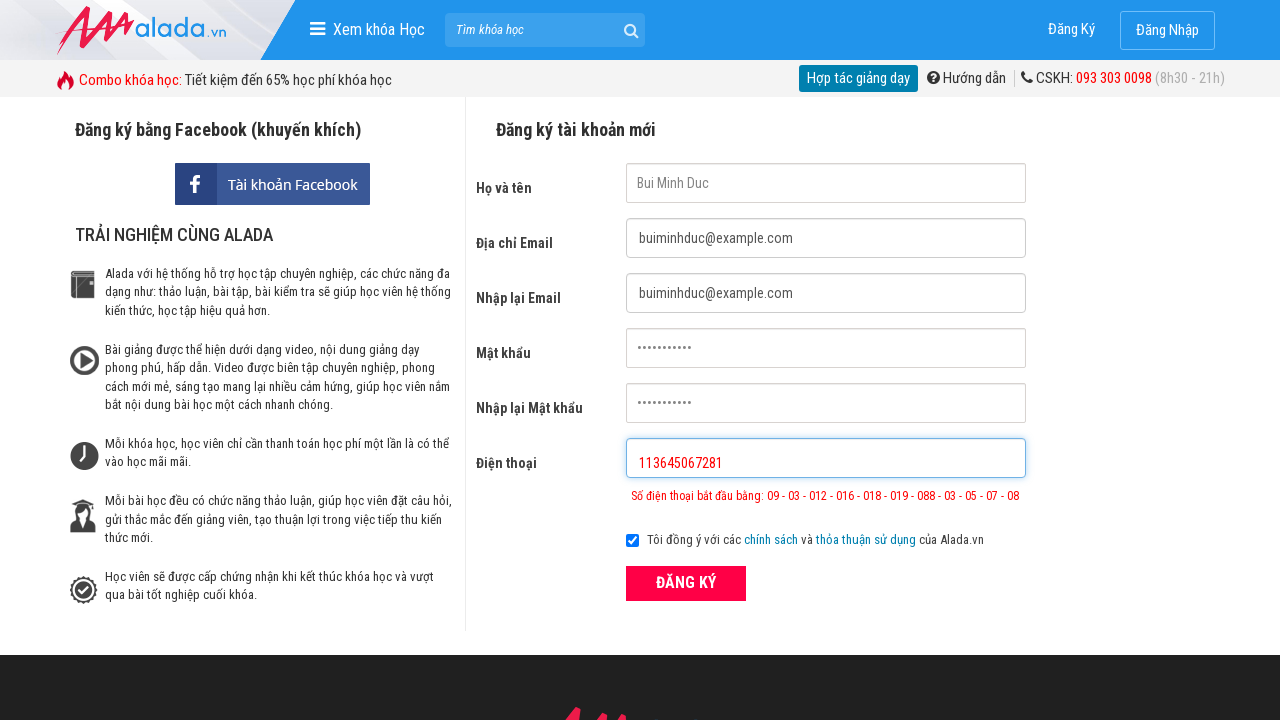

Phone validation error message appeared
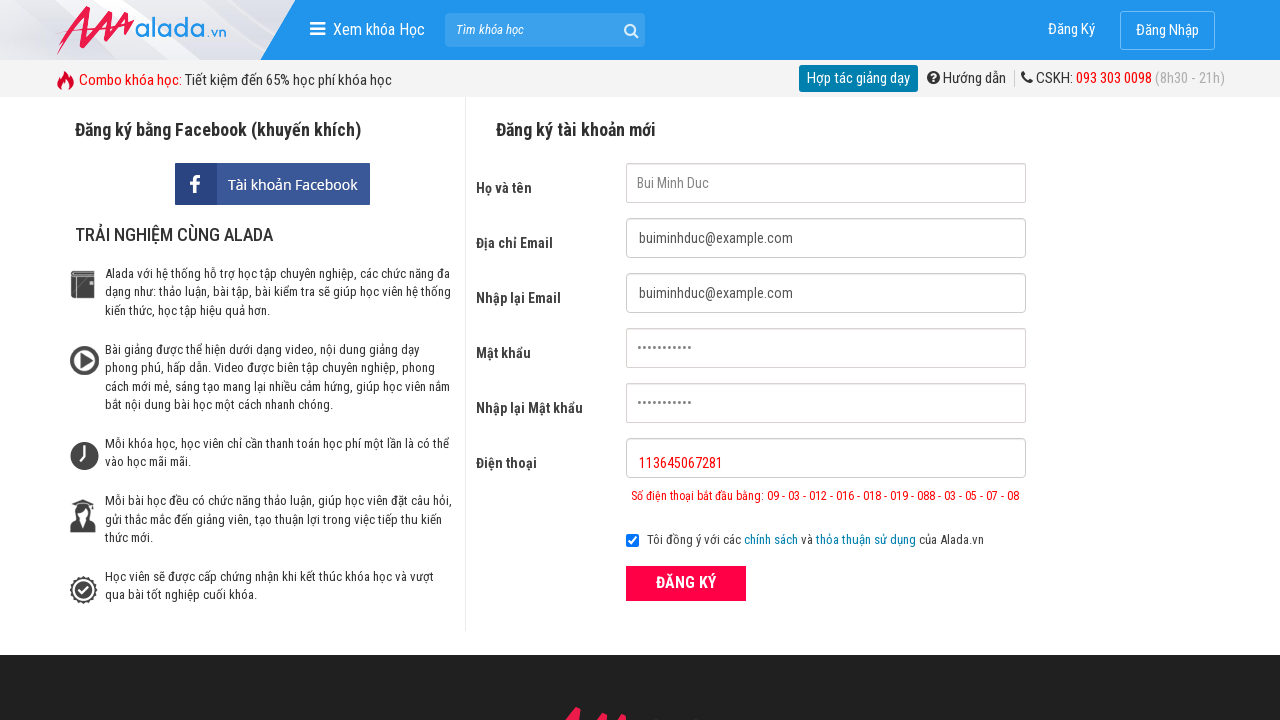

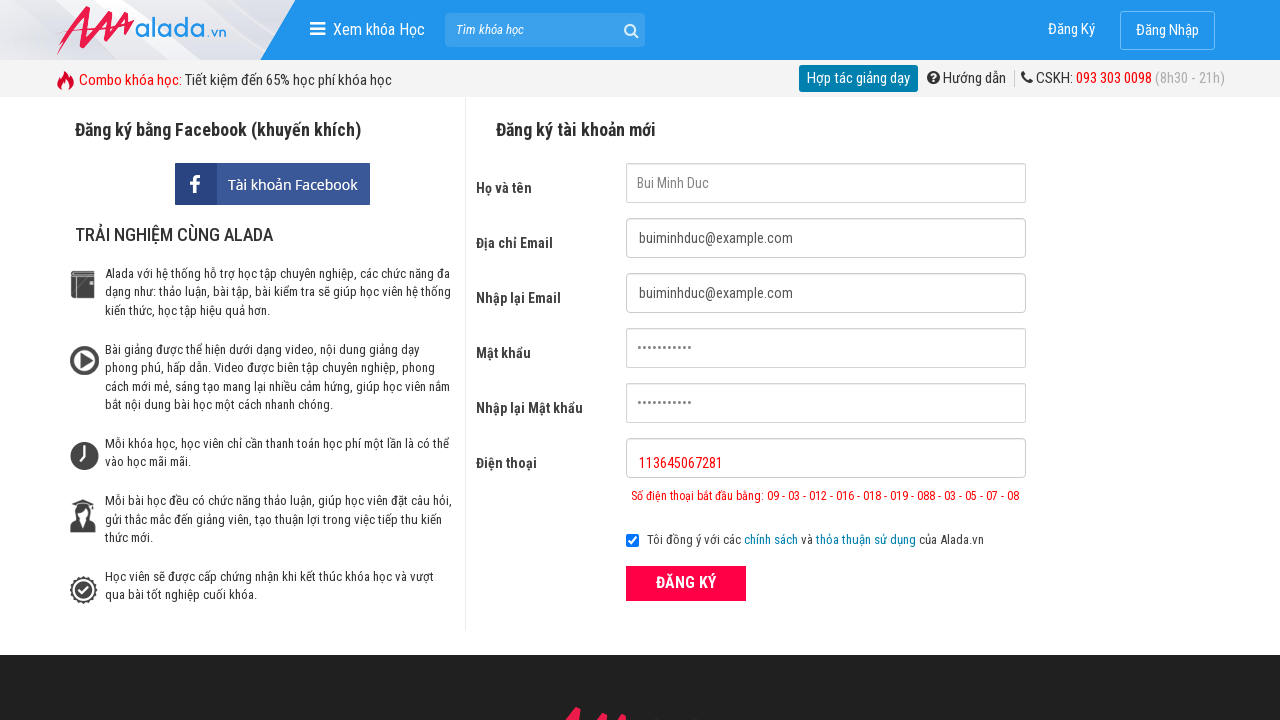